Tests clicking the team button on the Eyeroh index page by locating and clicking a navigation link

Starting URL: https://six-guys.github.io/

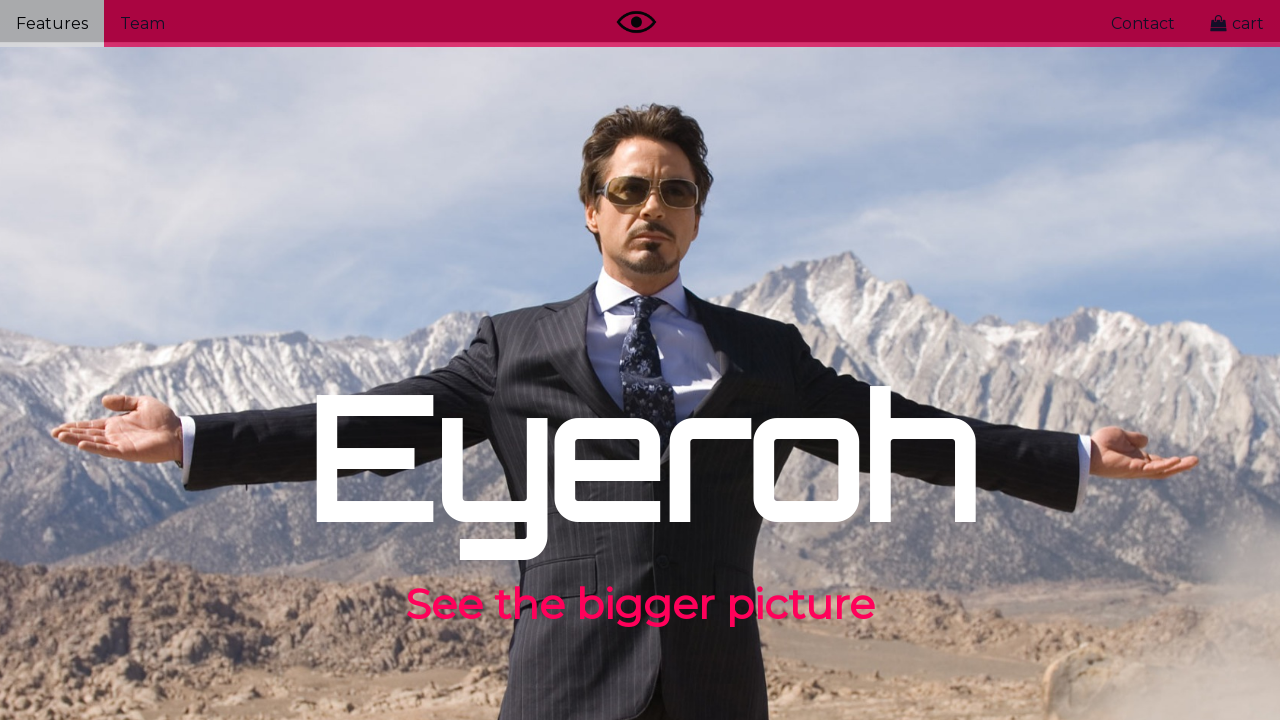

Clicked the team button on the Eyeroh index page at (142, 24) on xpath=/html/body/div[1]/a[2]
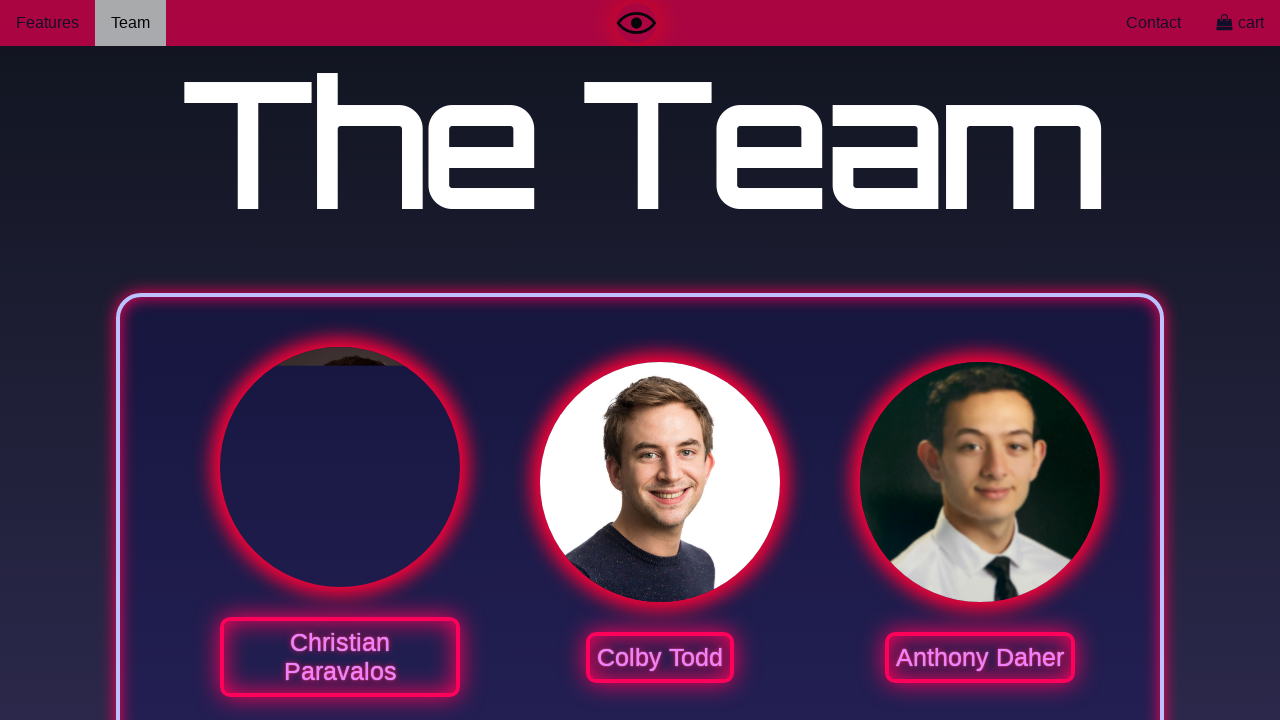

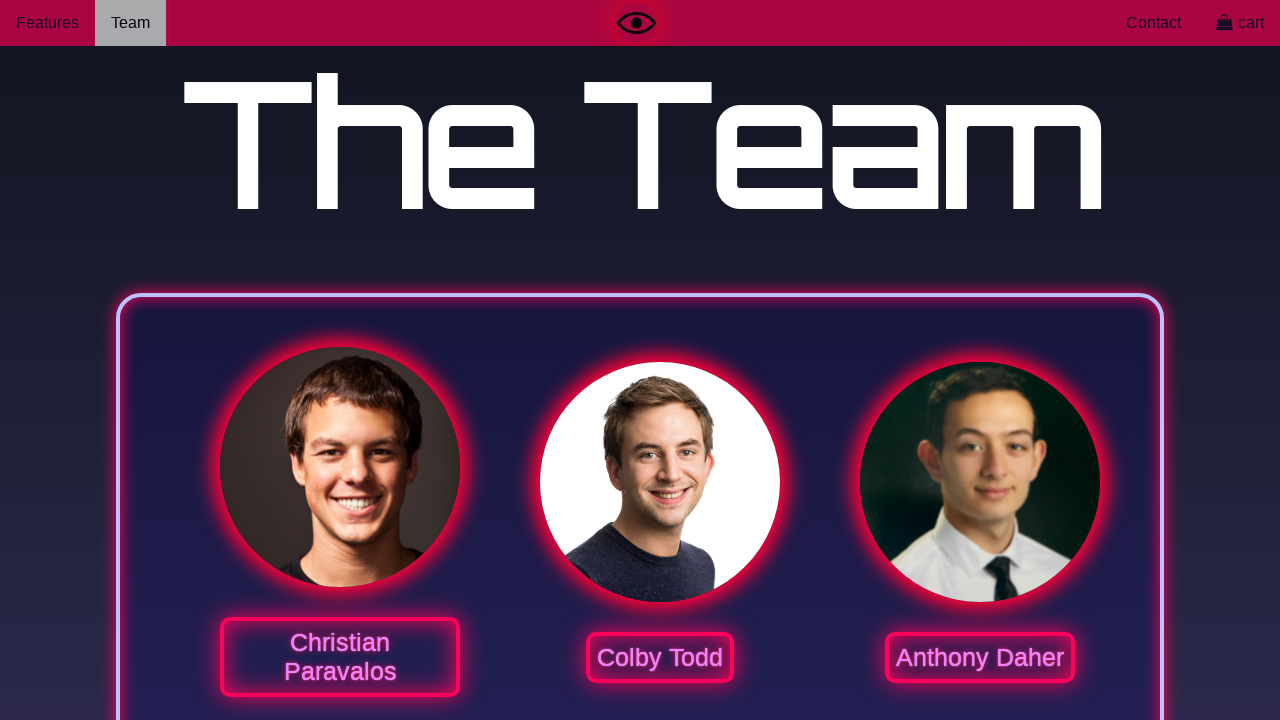